Tests drag and drop functionality by dragging a ball element into Dropzone 1, verifying it was dropped, then dragging it into Dropzone 2 and verifying again.

Starting URL: https://training-support.net/webelements/drag-drop

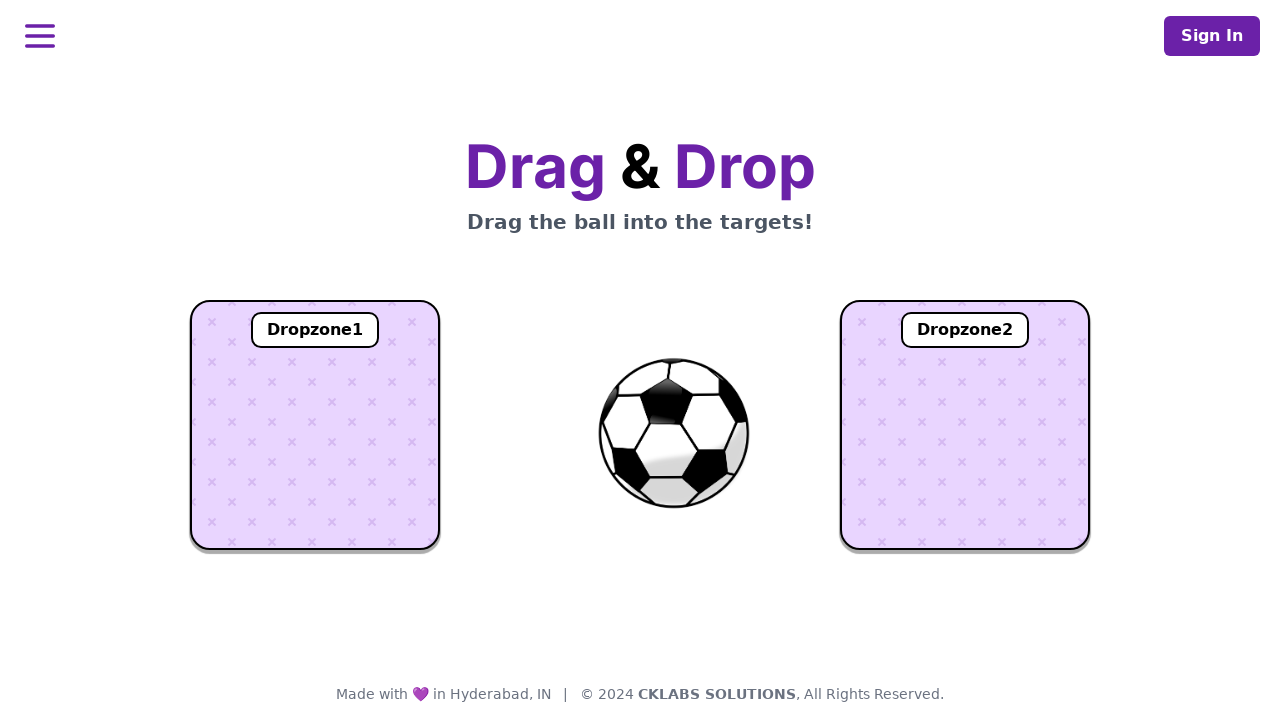

Located the ball element
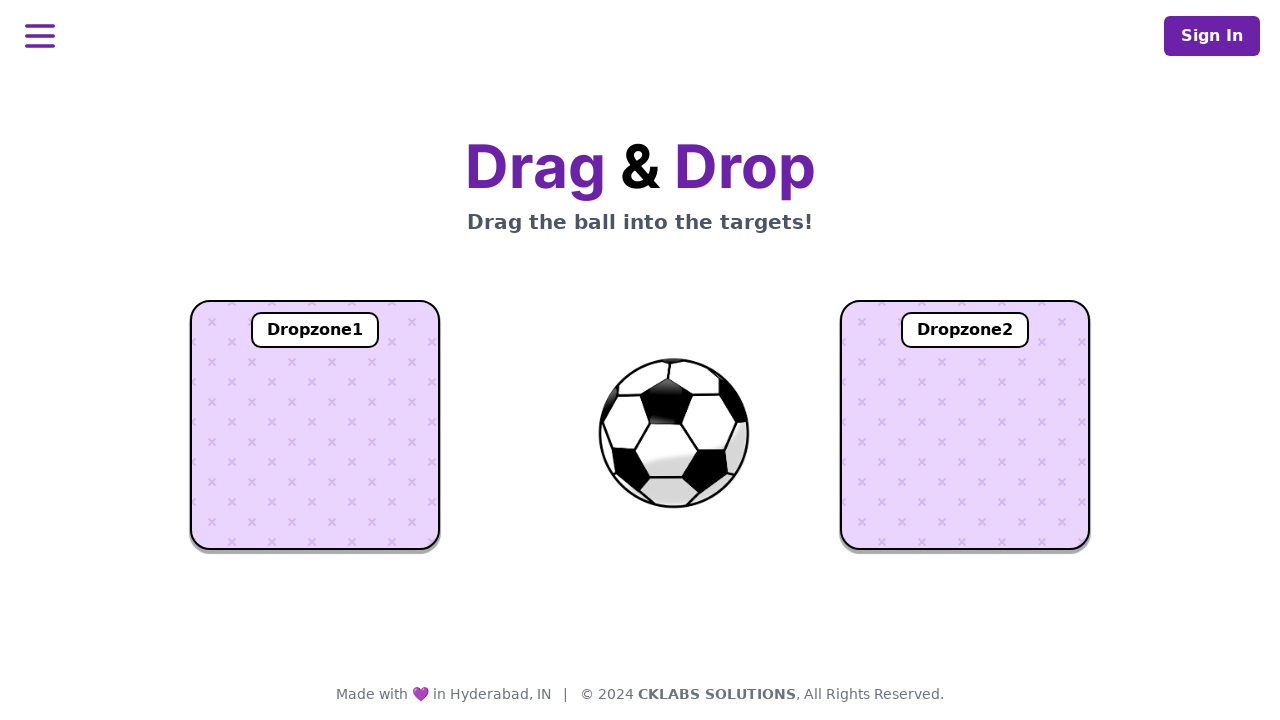

Located Dropzone 1 element
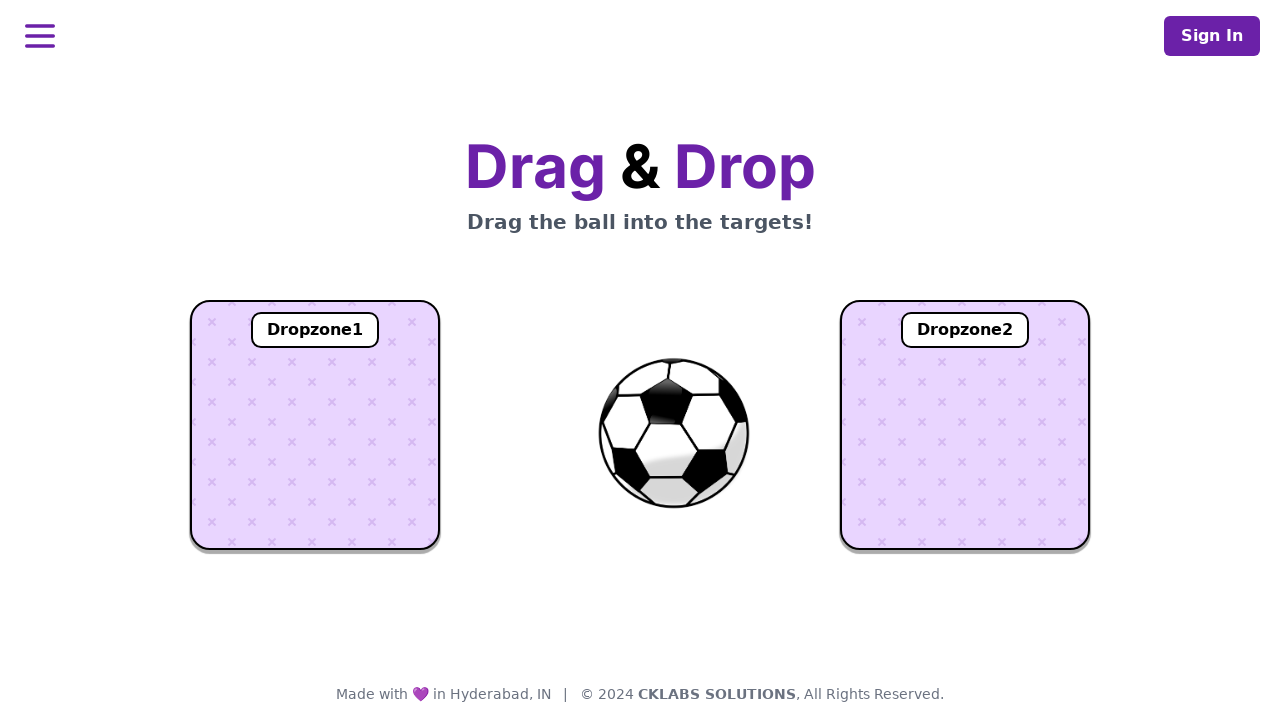

Located Dropzone 2 element
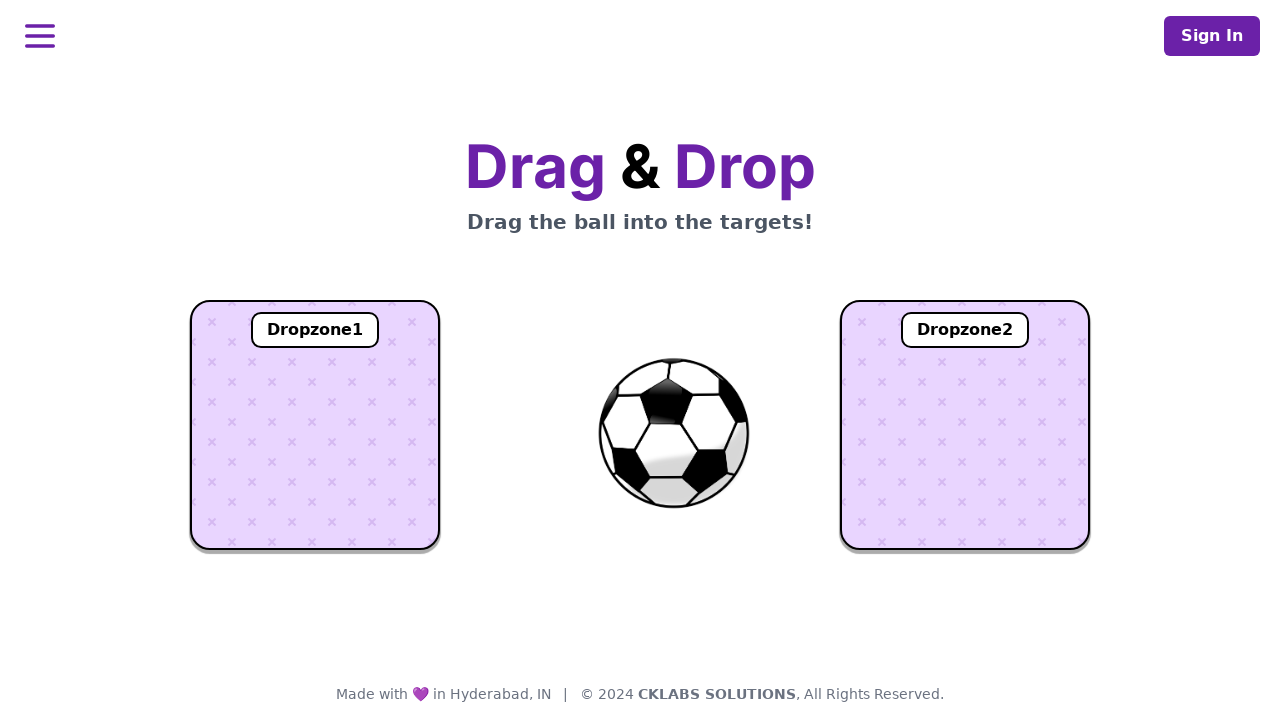

Dragged ball into Dropzone 1 at (315, 425)
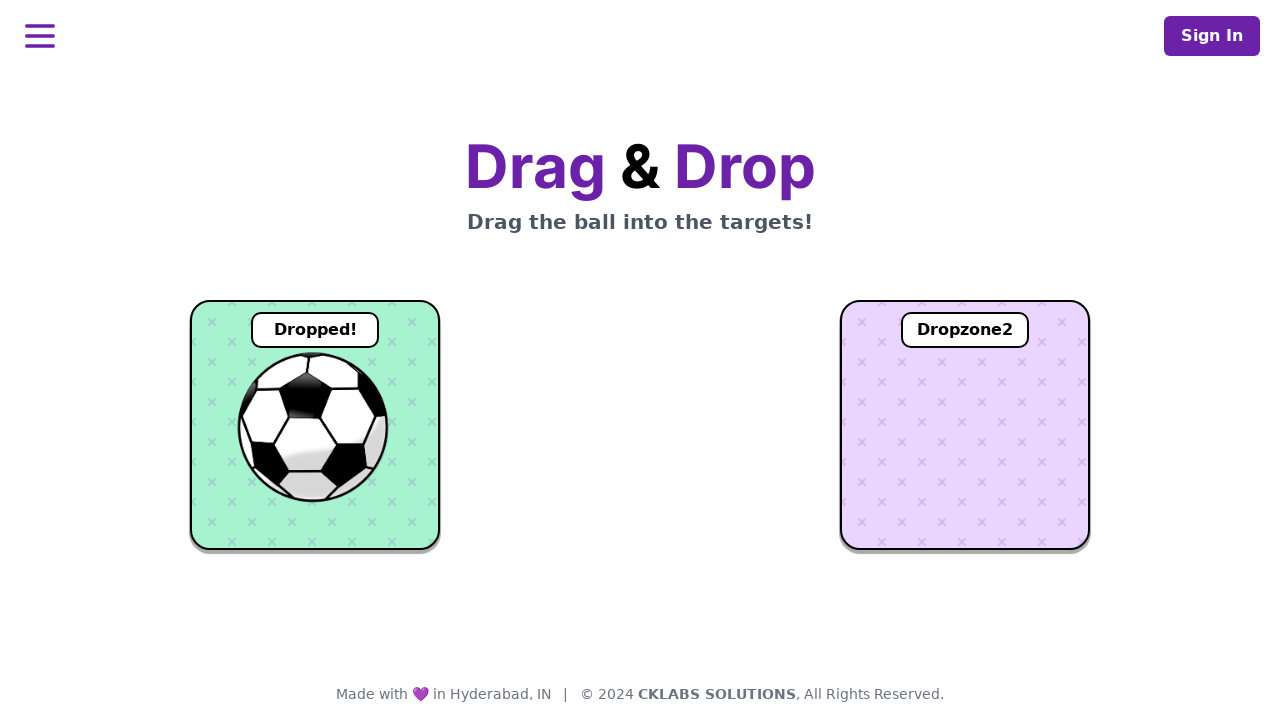

Waited for Dropzone 1 text to appear
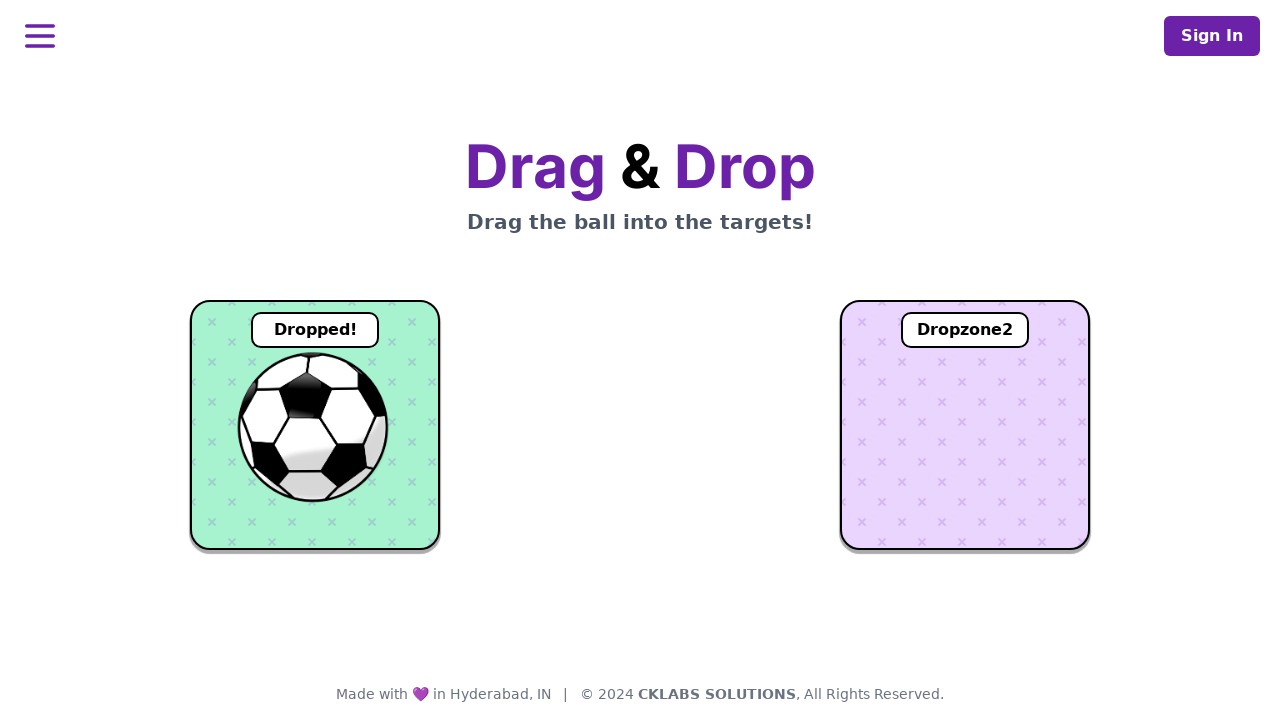

Retrieved text content from Dropzone 1
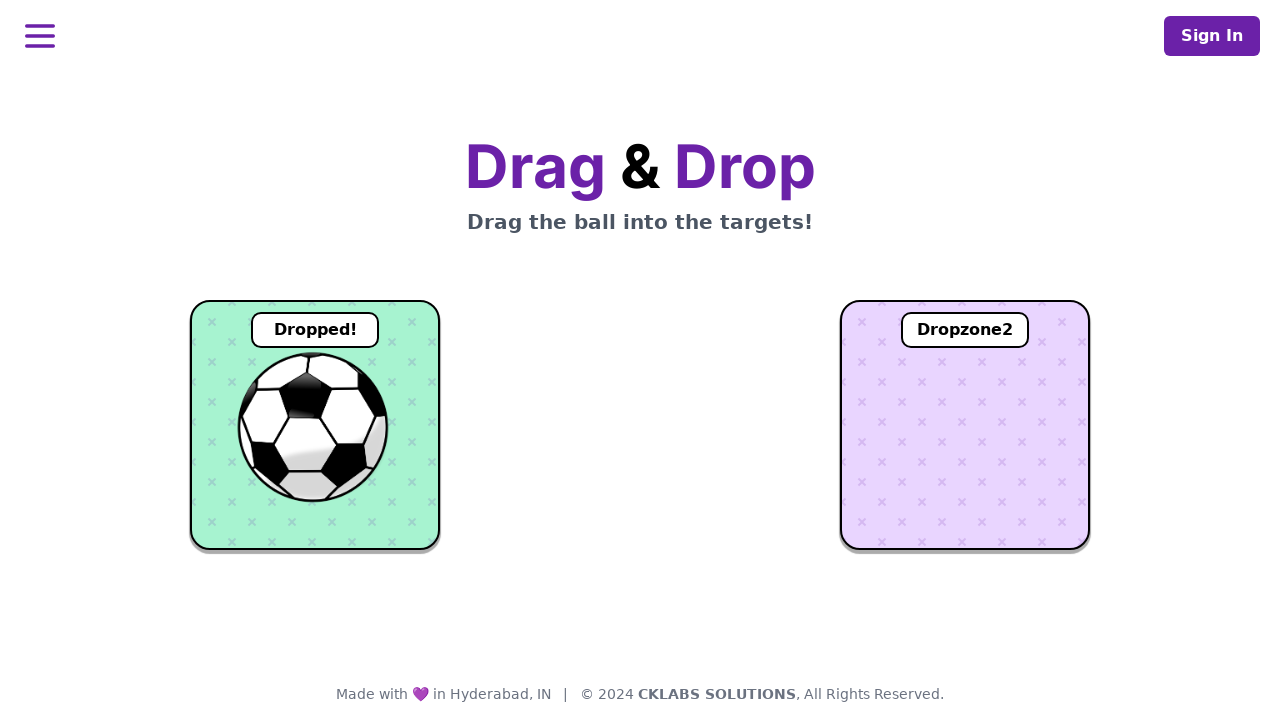

Verified ball was successfully dropped in Dropzone 1 with 'Dropped!' text
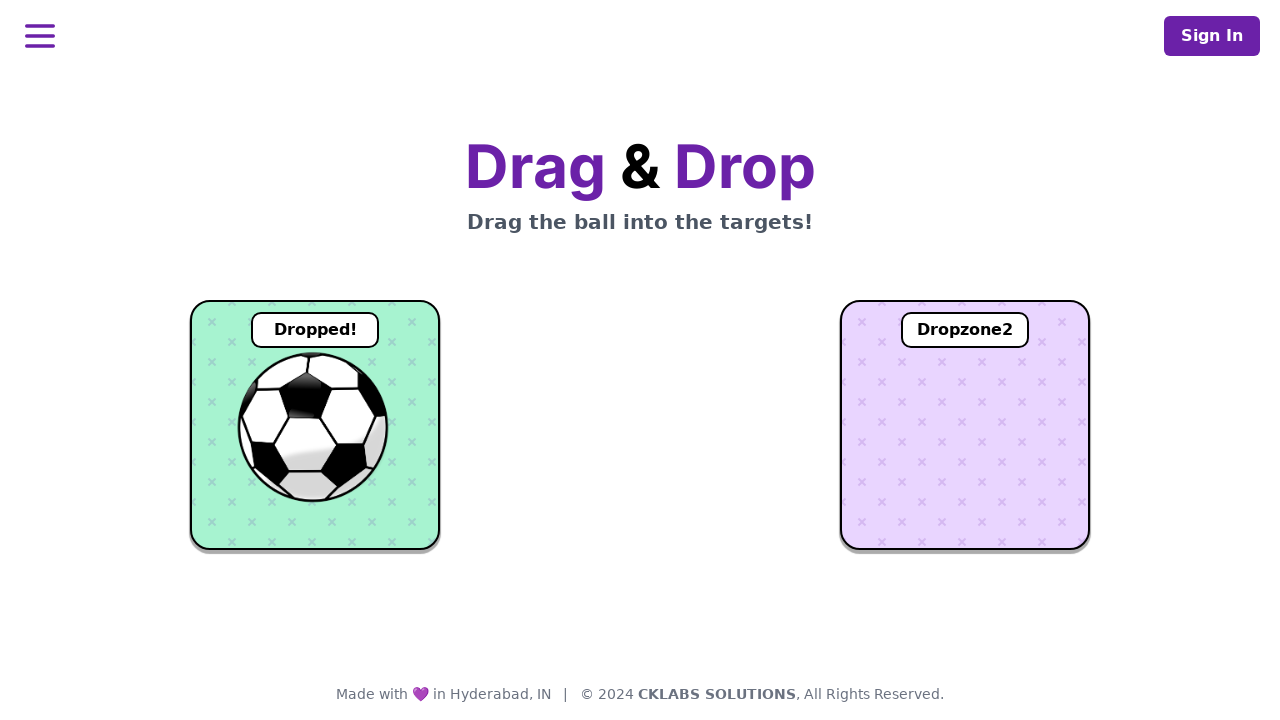

Dragged ball into Dropzone 2 at (965, 425)
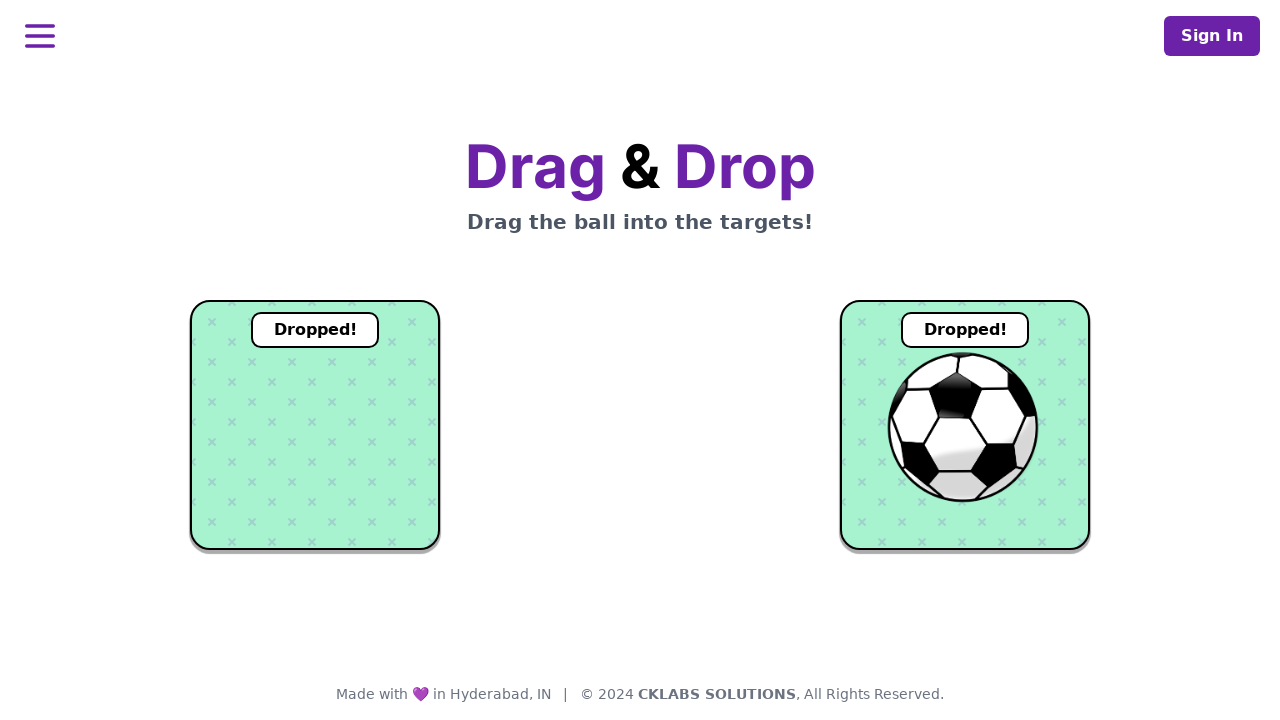

Waited for Dropzone 2 text to appear
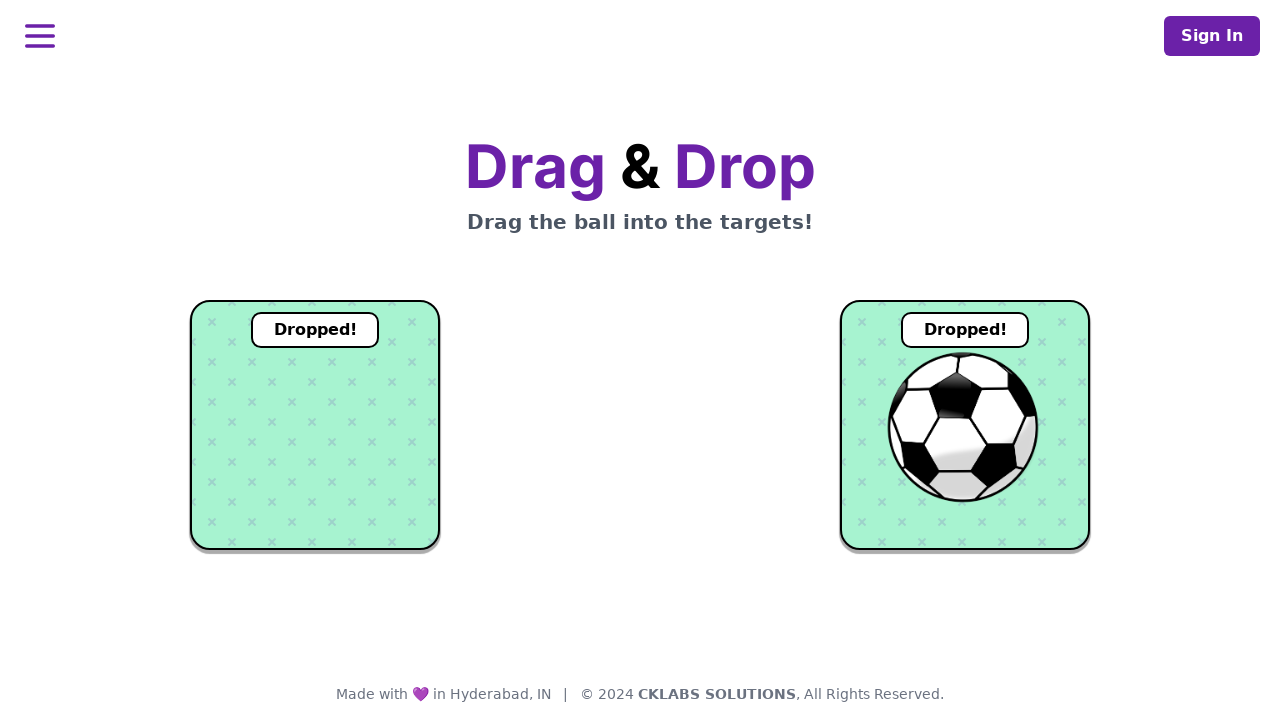

Retrieved text content from Dropzone 2
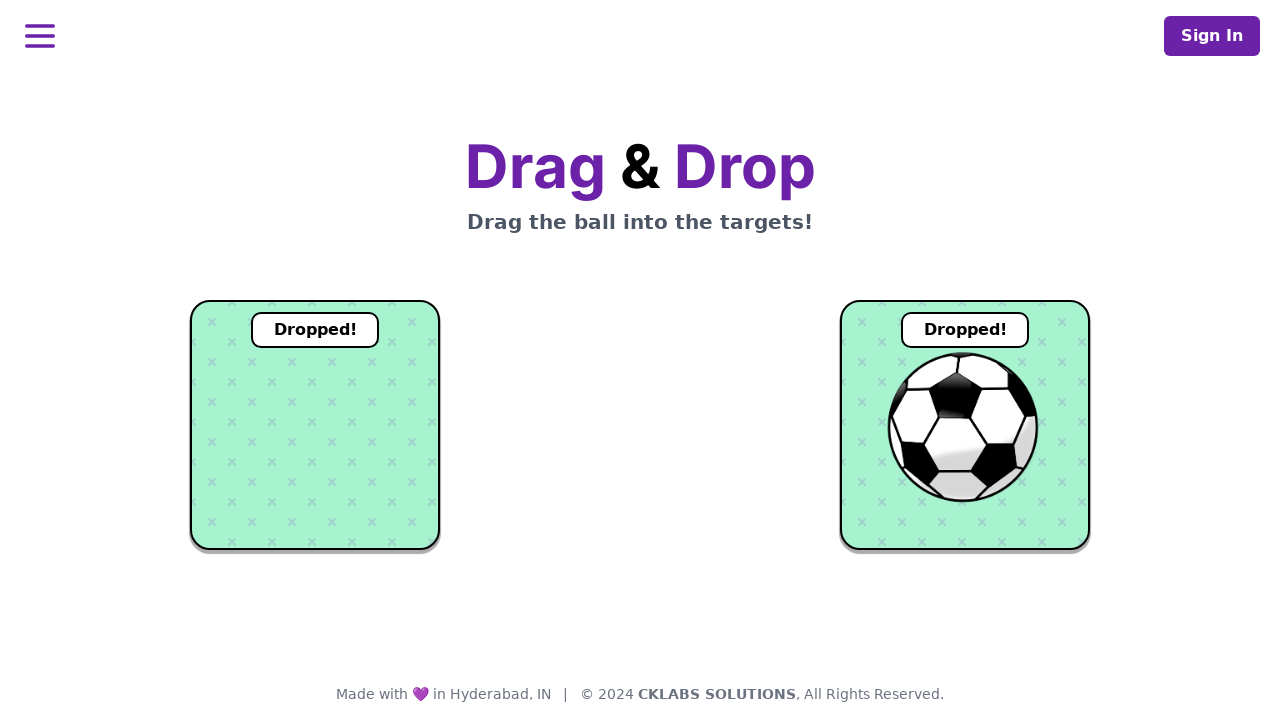

Verified ball was successfully dropped in Dropzone 2 with 'Dropped!' text
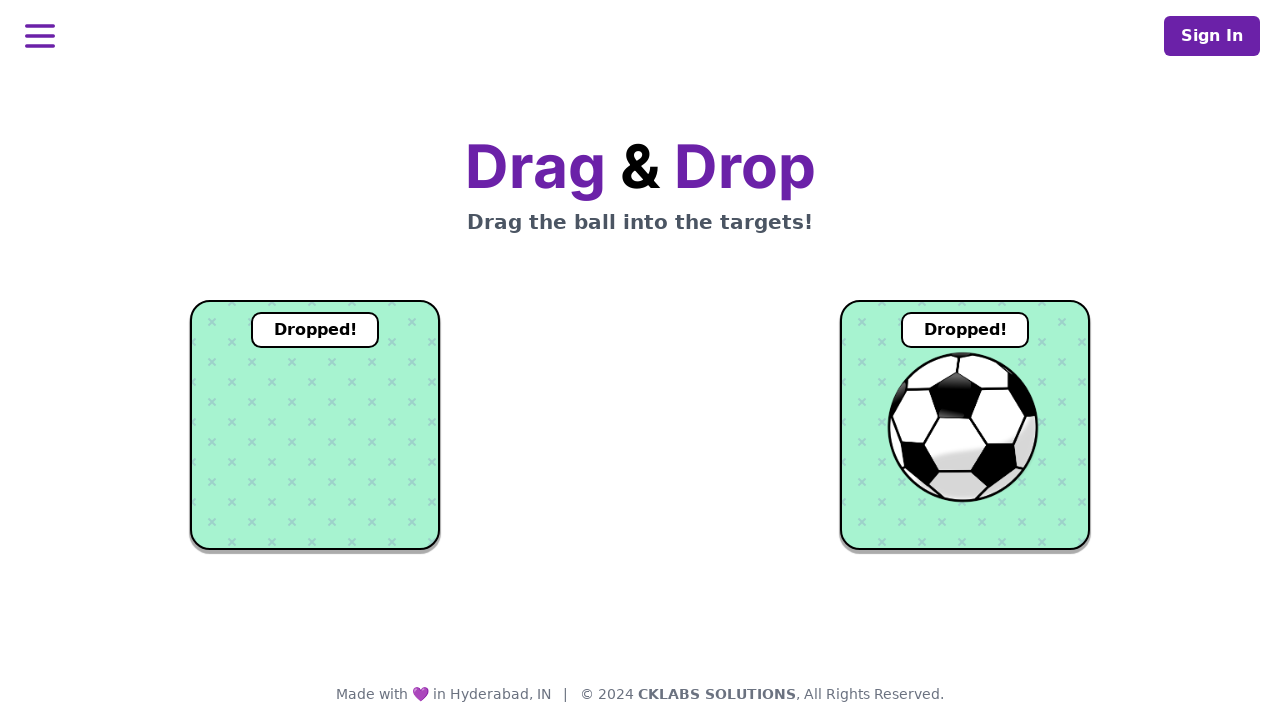

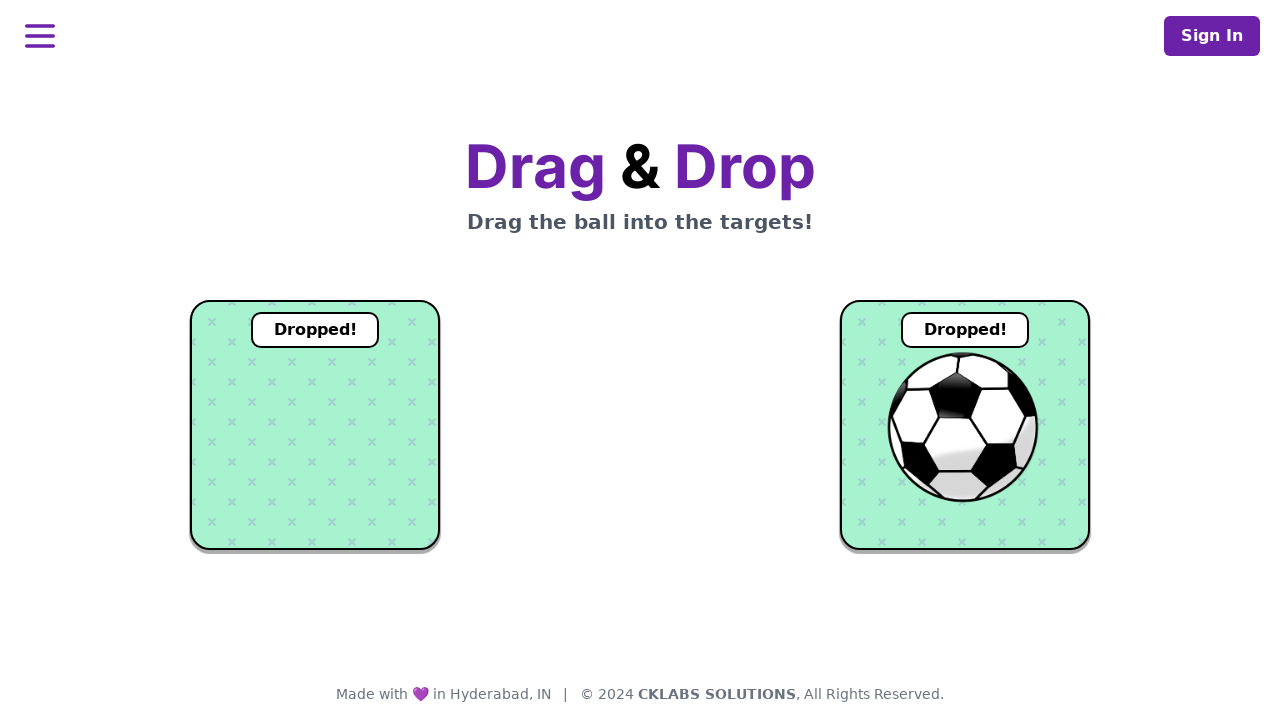